Tests drag and drop functionality by dragging a draggable element onto a droppable target and verifying the drop was successful

Starting URL: http://www.seleniumui.moderntester.pl/droppable.php

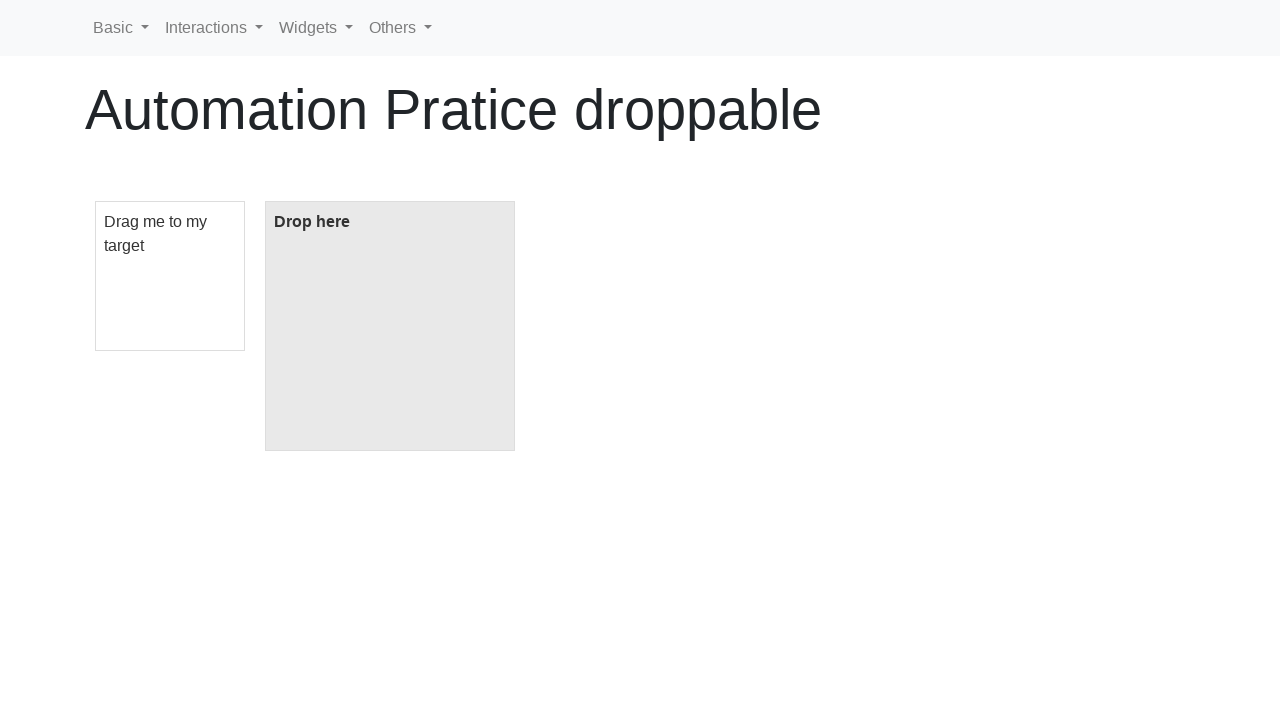

Navigated to droppable test page
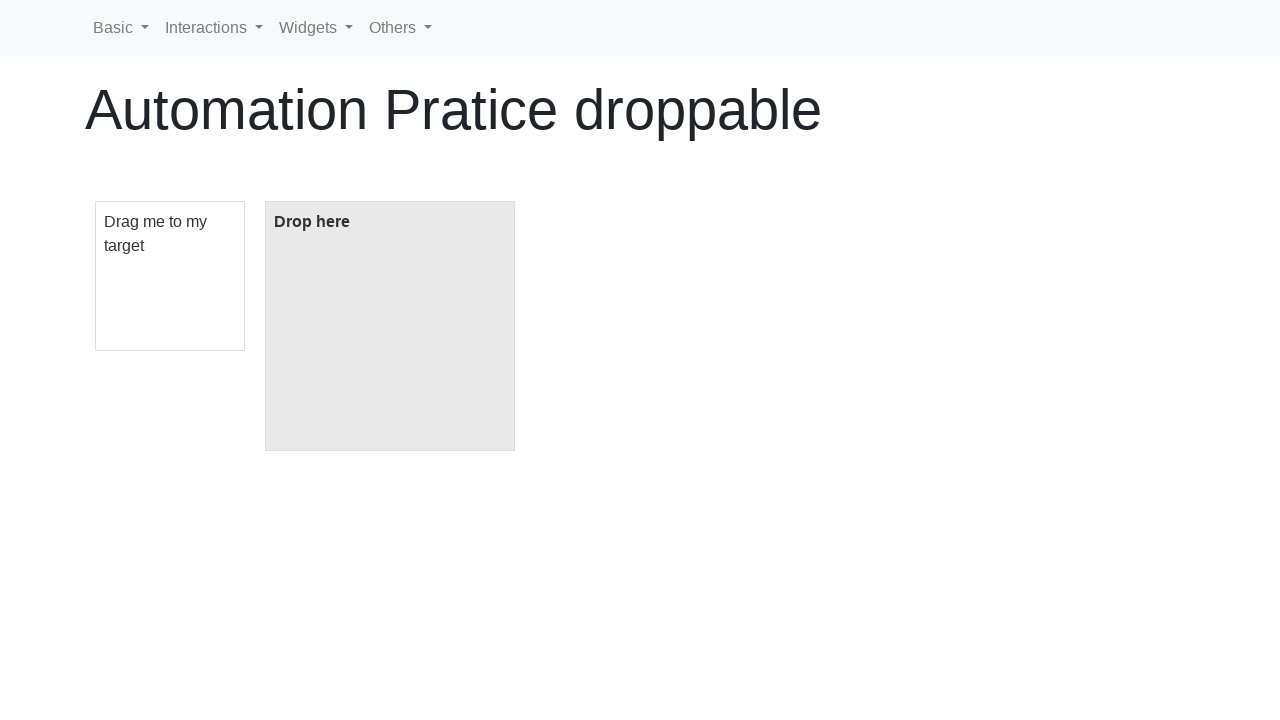

Located draggable element
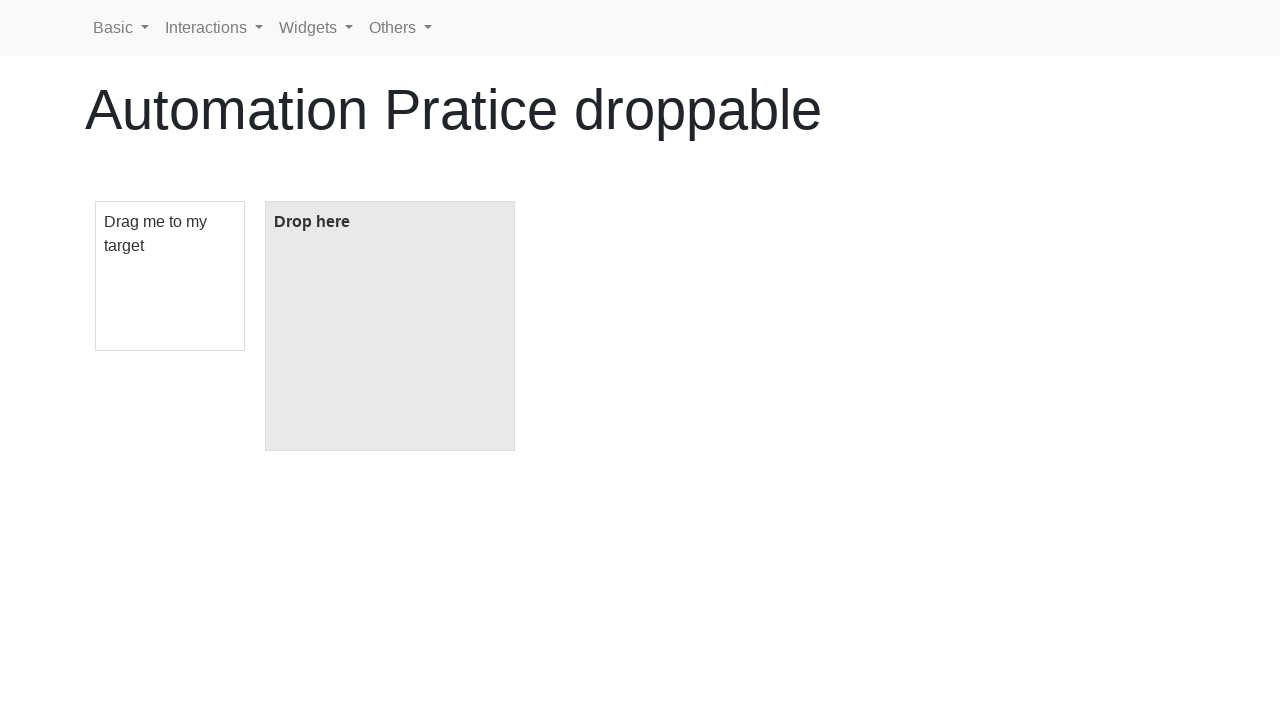

Located droppable target element
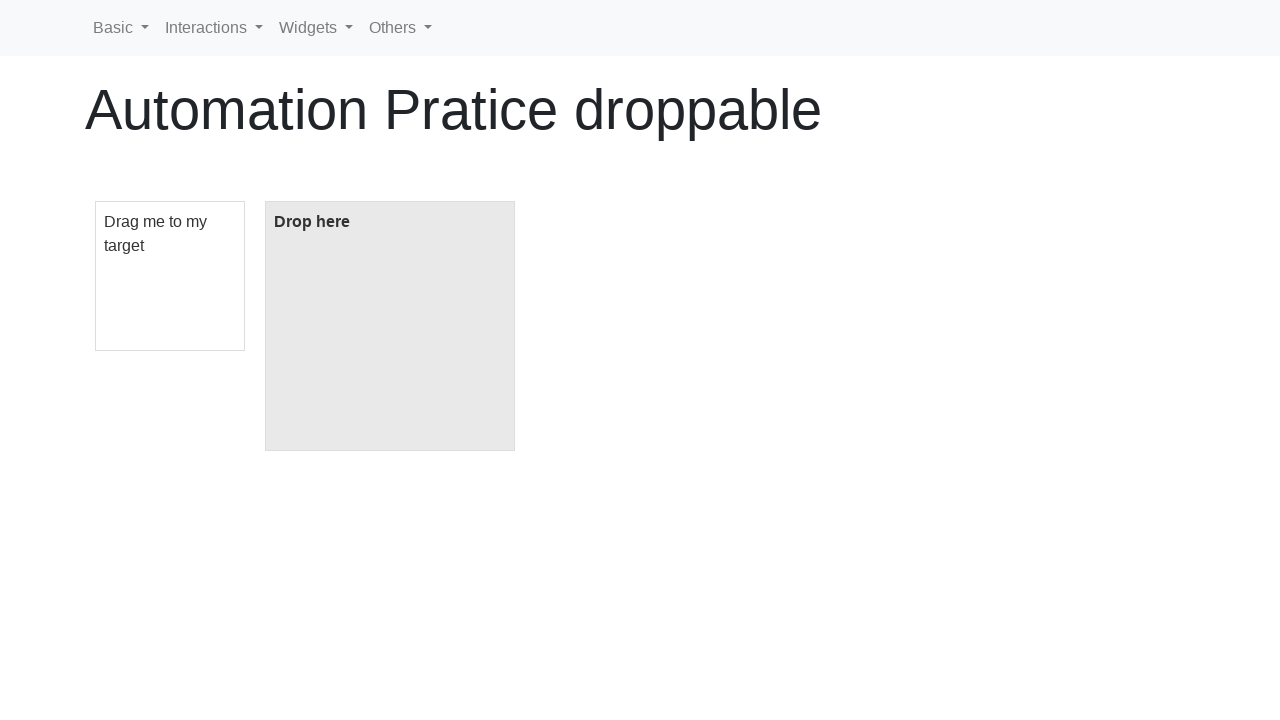

Dragged draggable element onto droppable target at (390, 326)
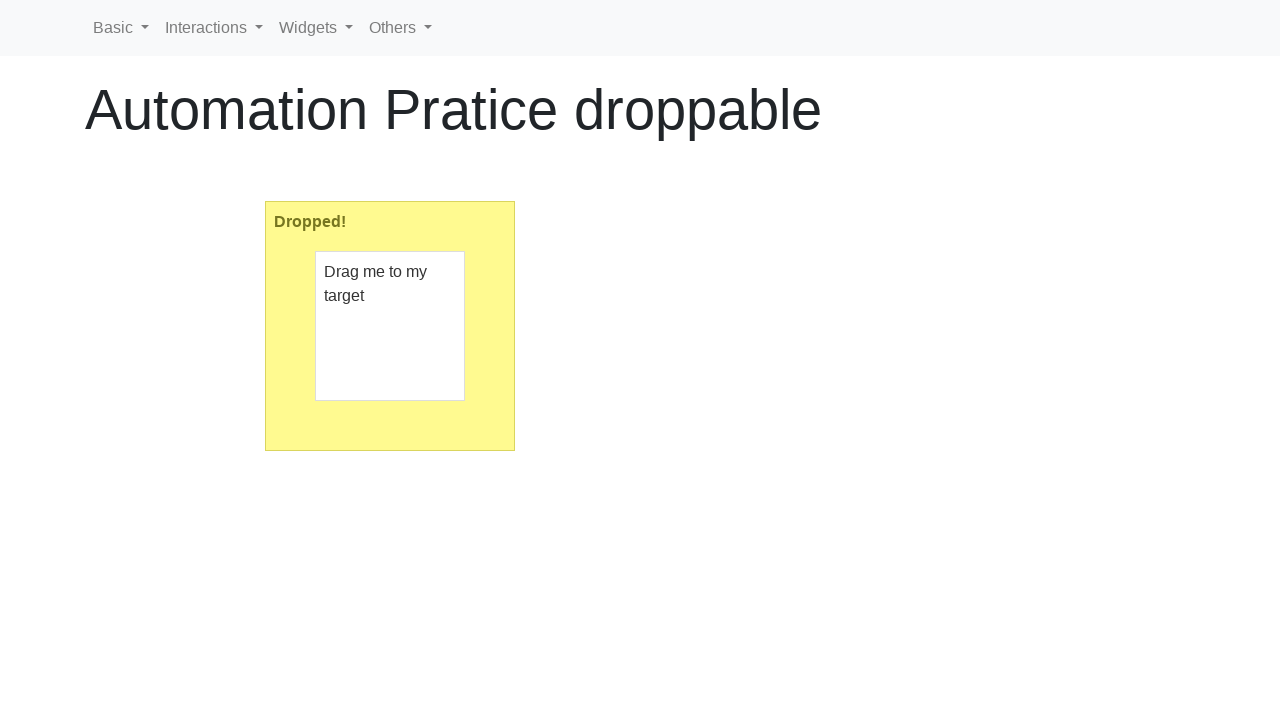

Retrieved dropped element text content
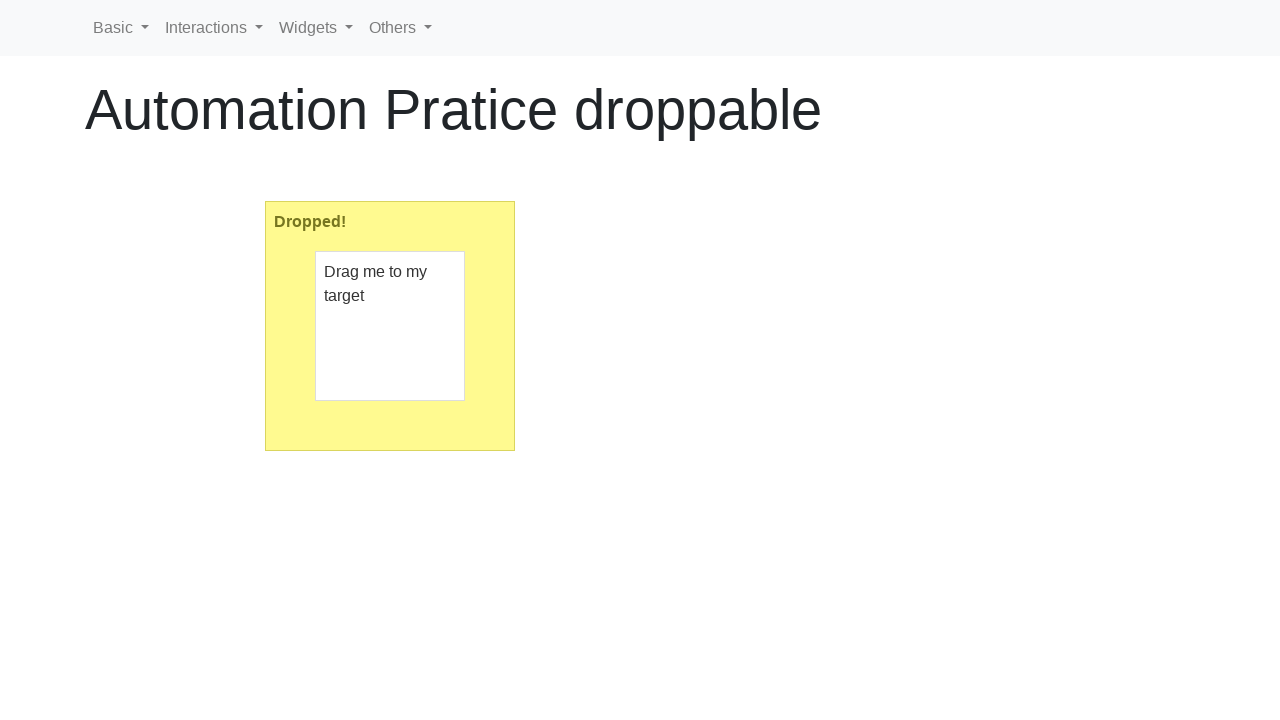

Verified drop was successful - text content matches 'Dropped!'
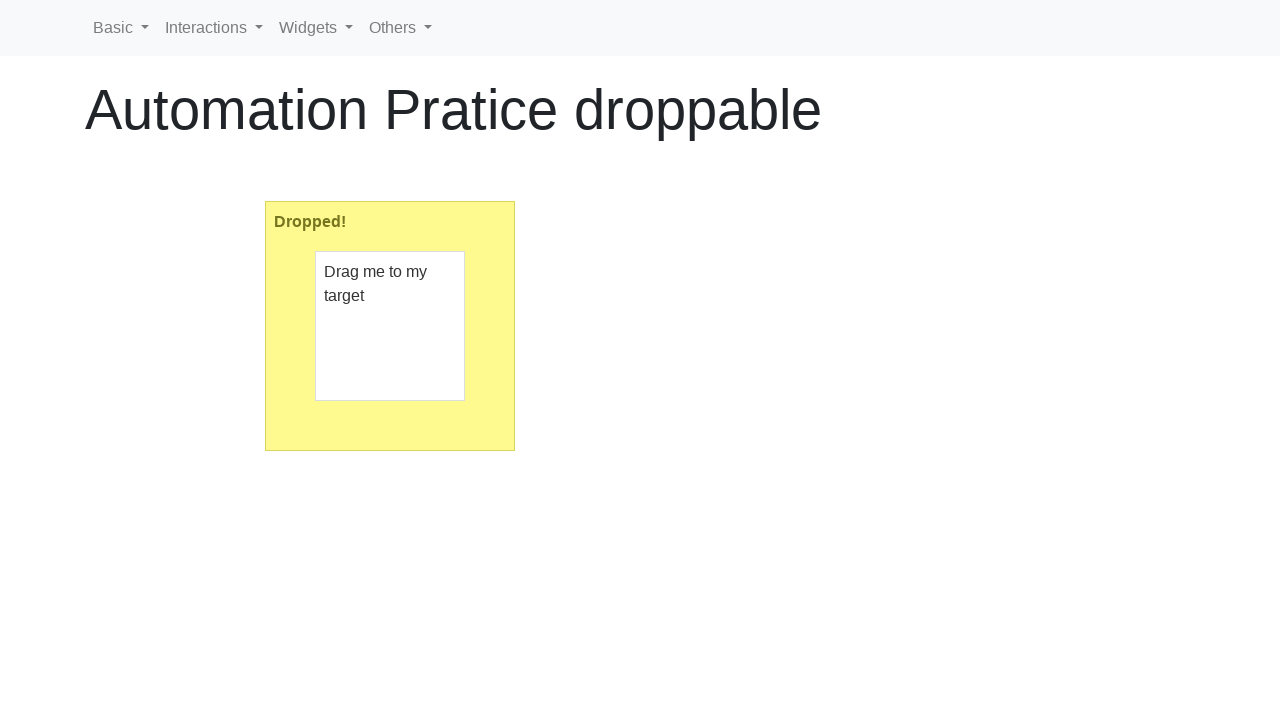

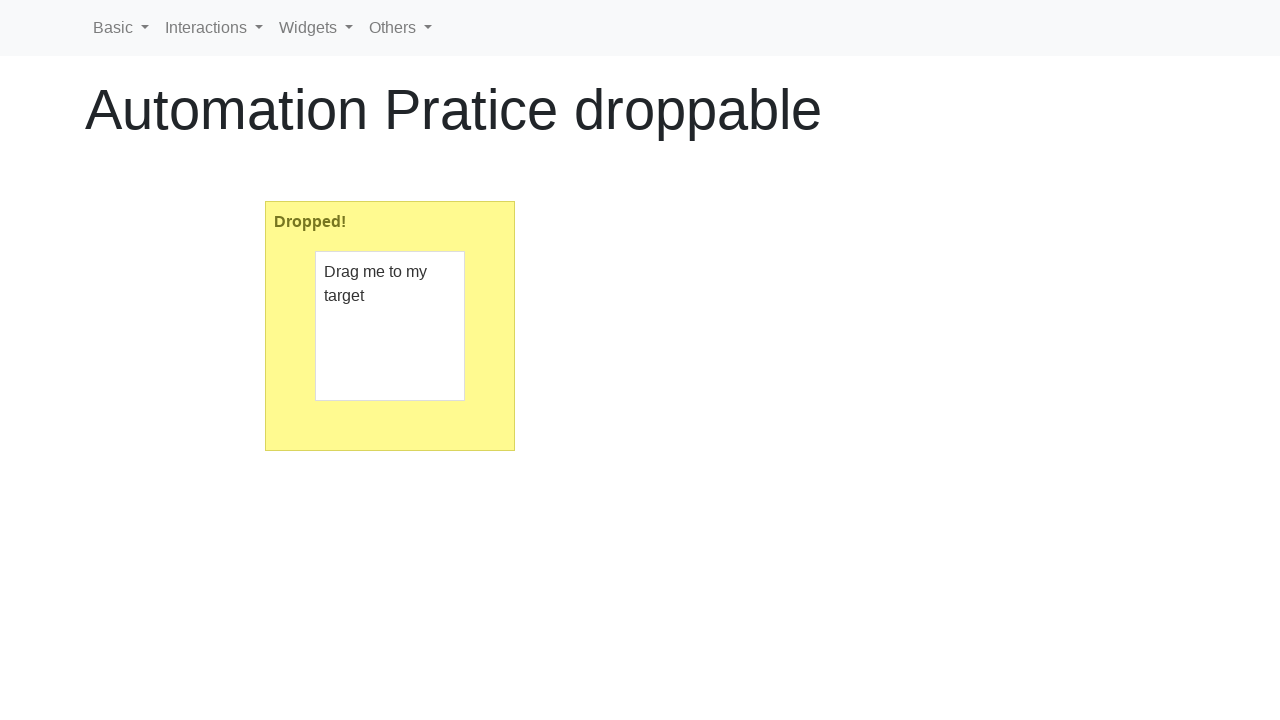